Tests toggling all items as completed and then uncompleting them

Starting URL: https://demo.playwright.dev/todomvc

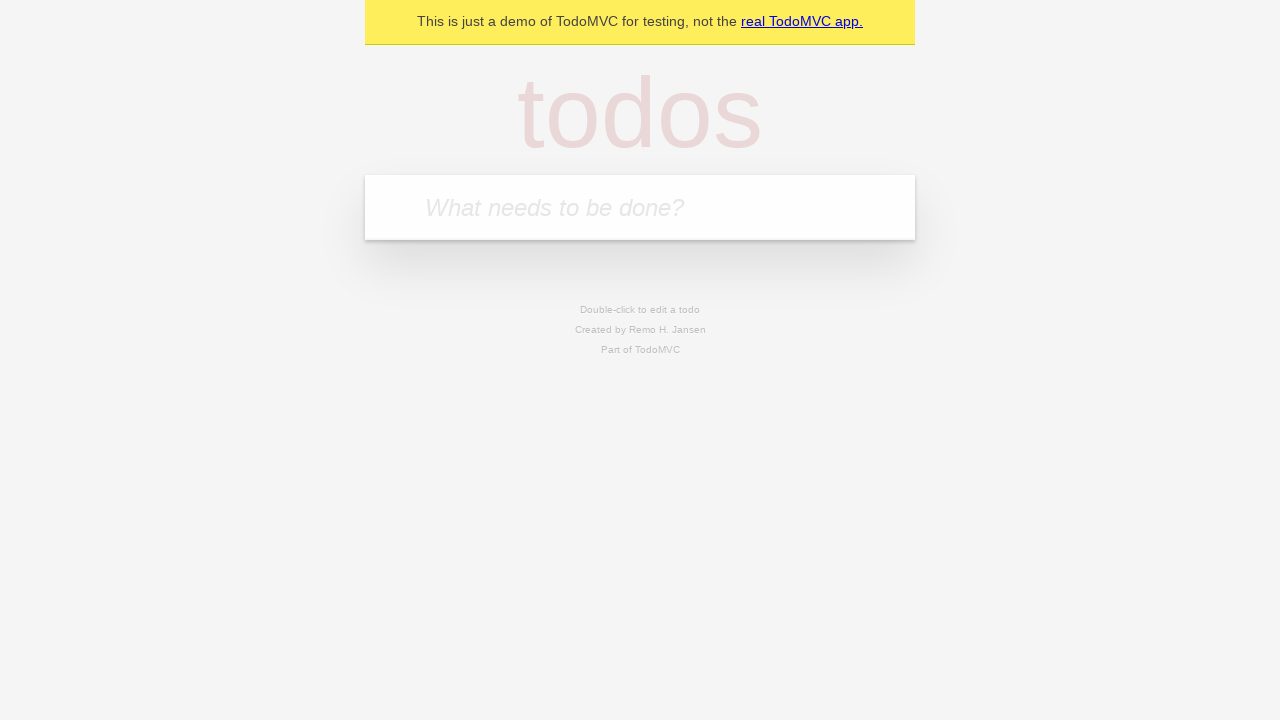

Filled todo input with 'buy some cheese' on internal:attr=[placeholder="What needs to be done?"i]
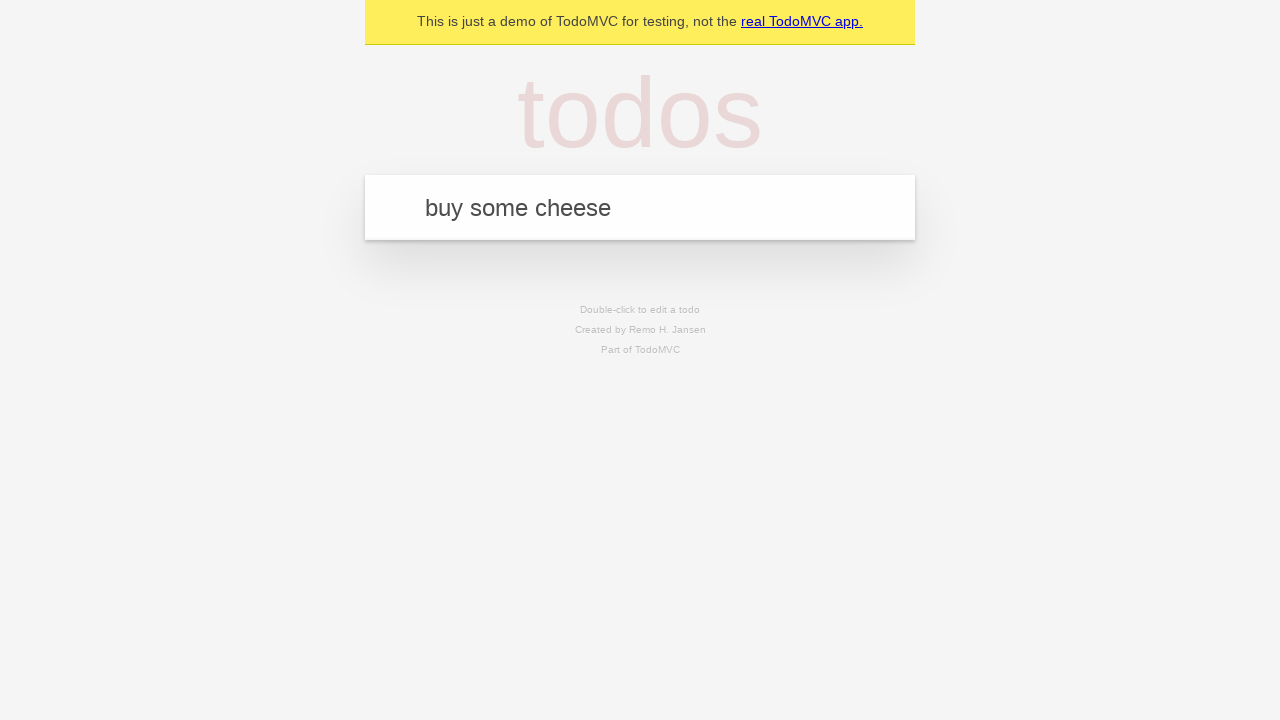

Pressed Enter to add first todo item on internal:attr=[placeholder="What needs to be done?"i]
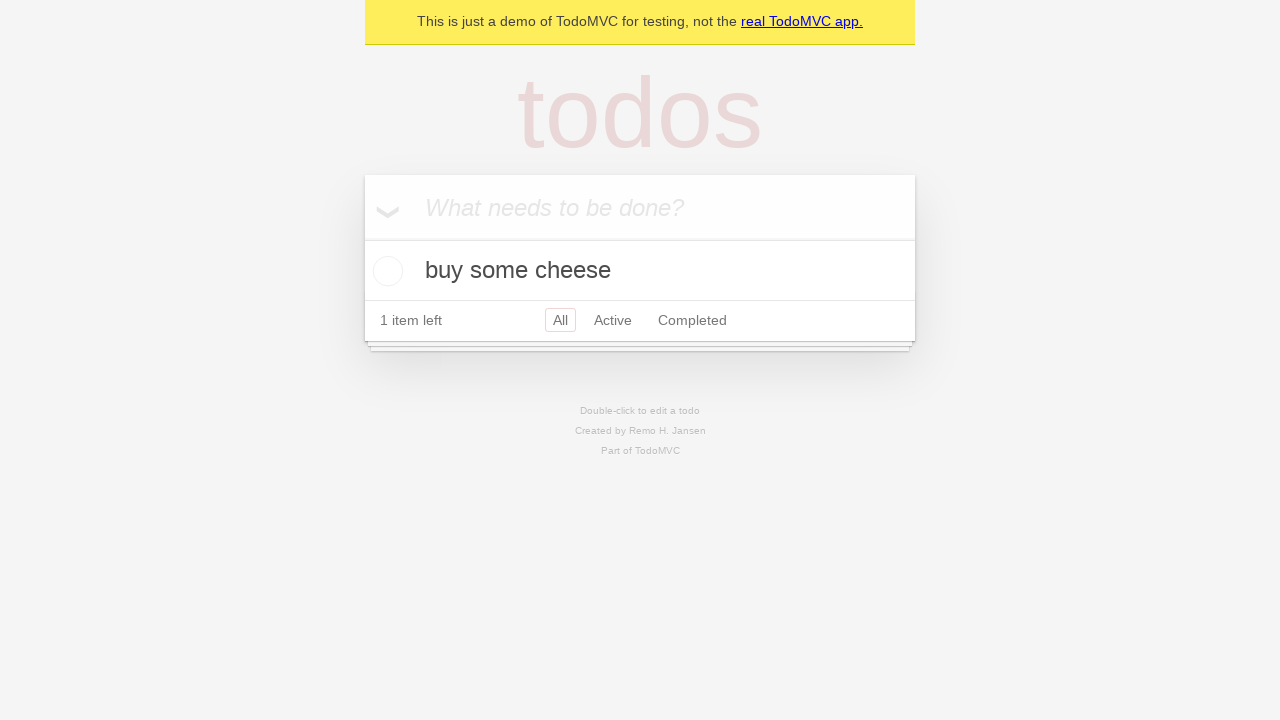

Filled todo input with 'feed the cat' on internal:attr=[placeholder="What needs to be done?"i]
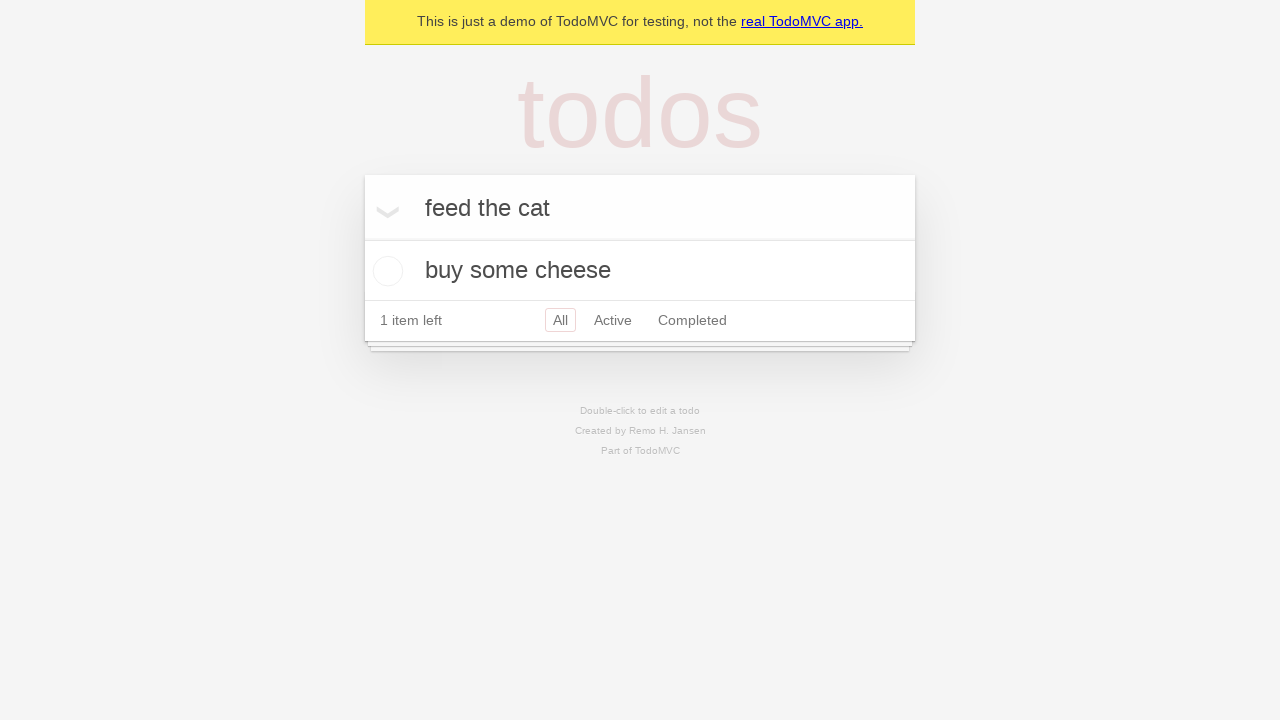

Pressed Enter to add second todo item on internal:attr=[placeholder="What needs to be done?"i]
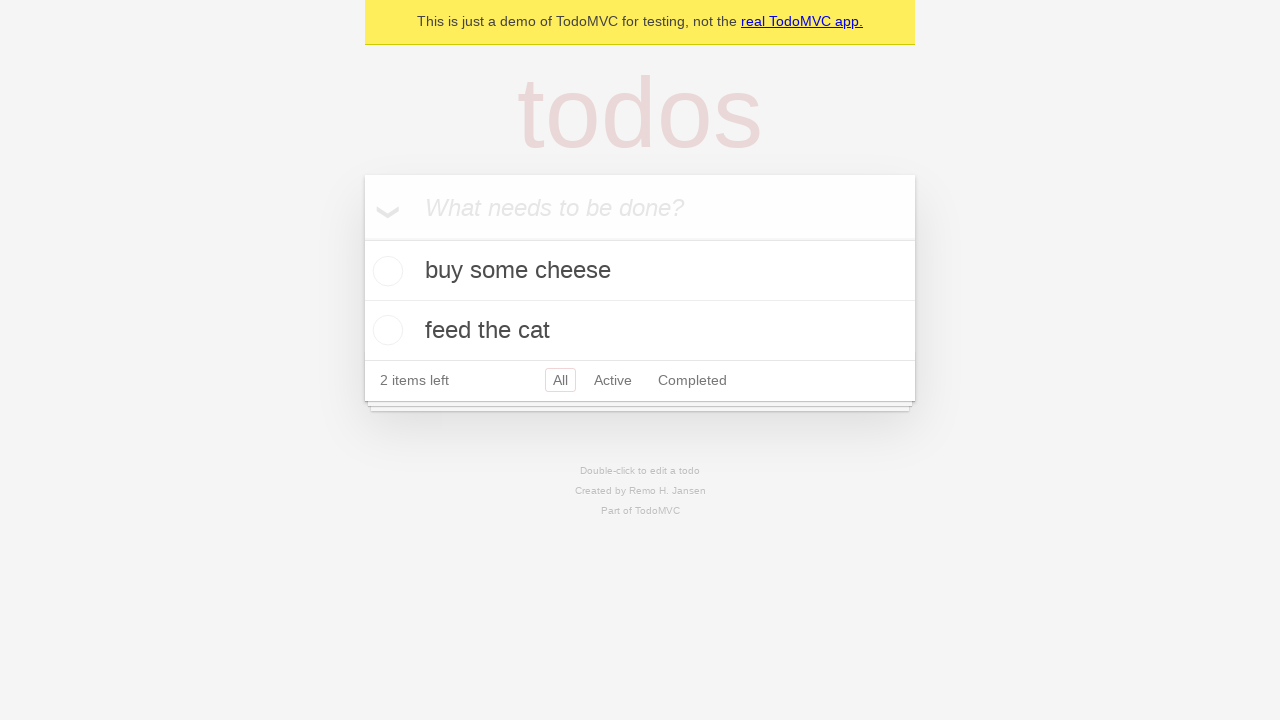

Filled todo input with 'book a doctors appointment' on internal:attr=[placeholder="What needs to be done?"i]
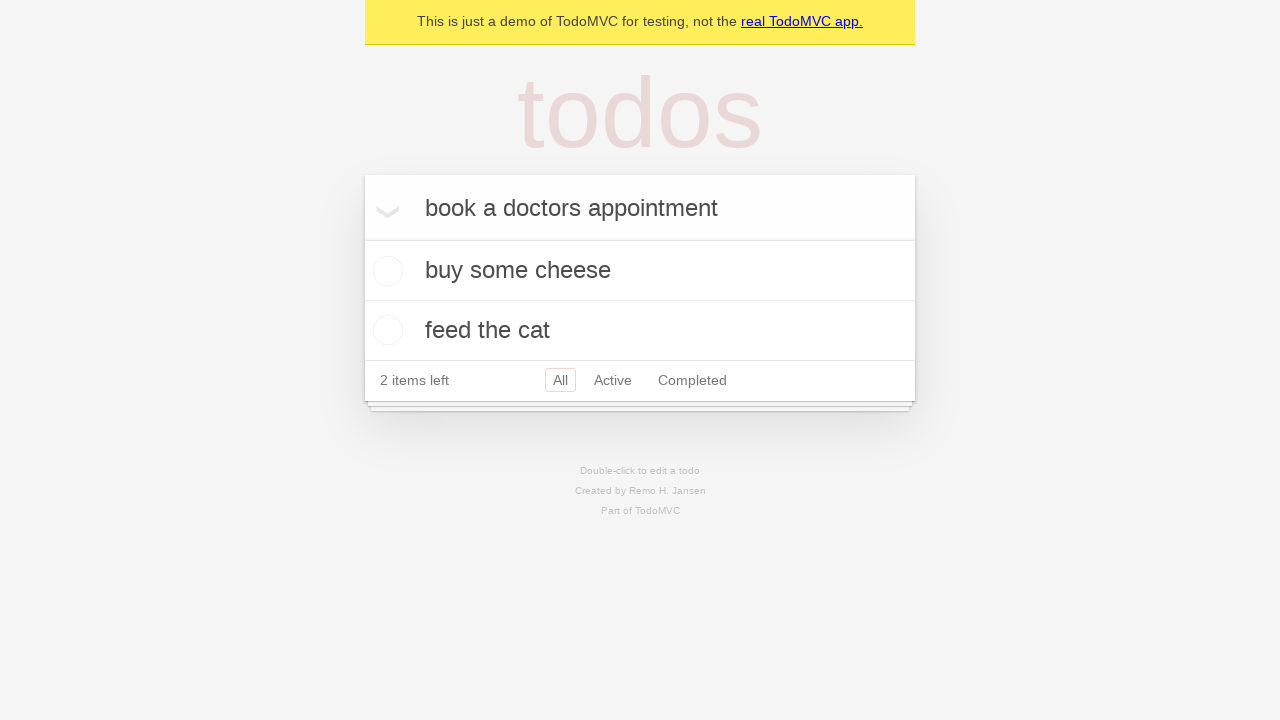

Pressed Enter to add third todo item on internal:attr=[placeholder="What needs to be done?"i]
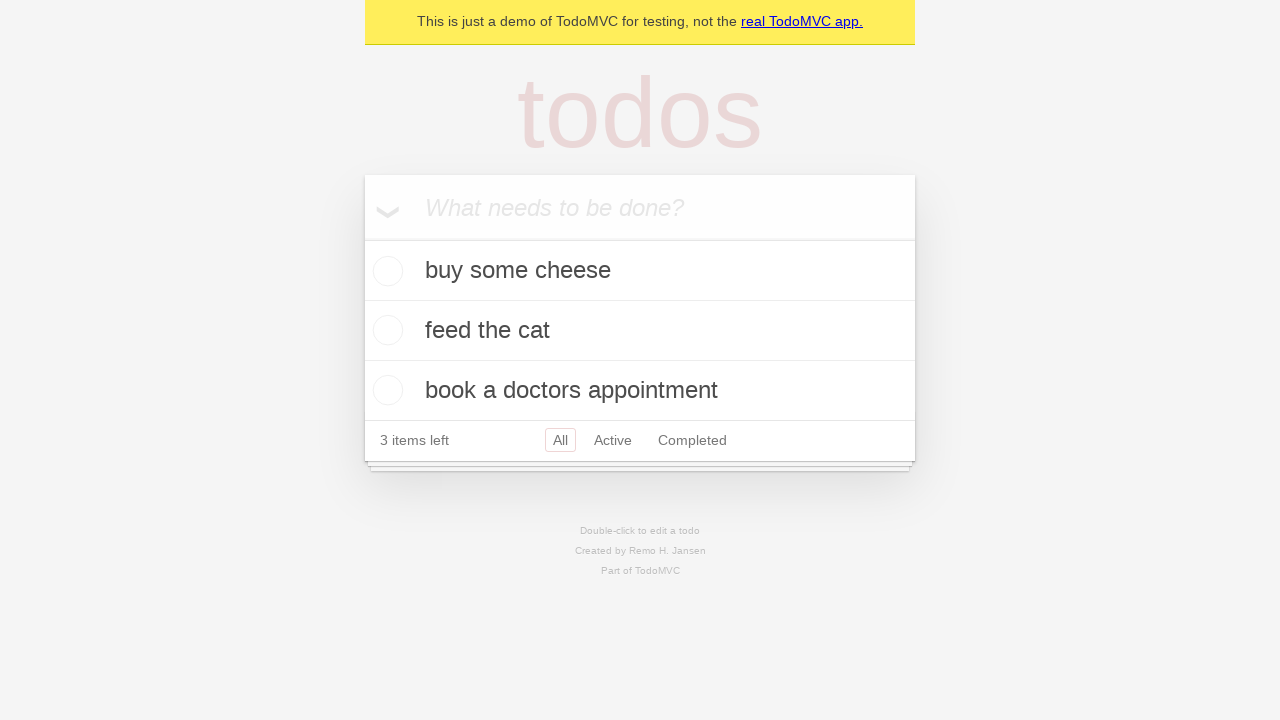

Checked 'Mark all as complete' checkbox to toggle all items as completed at (362, 238) on internal:label="Mark all as complete"i
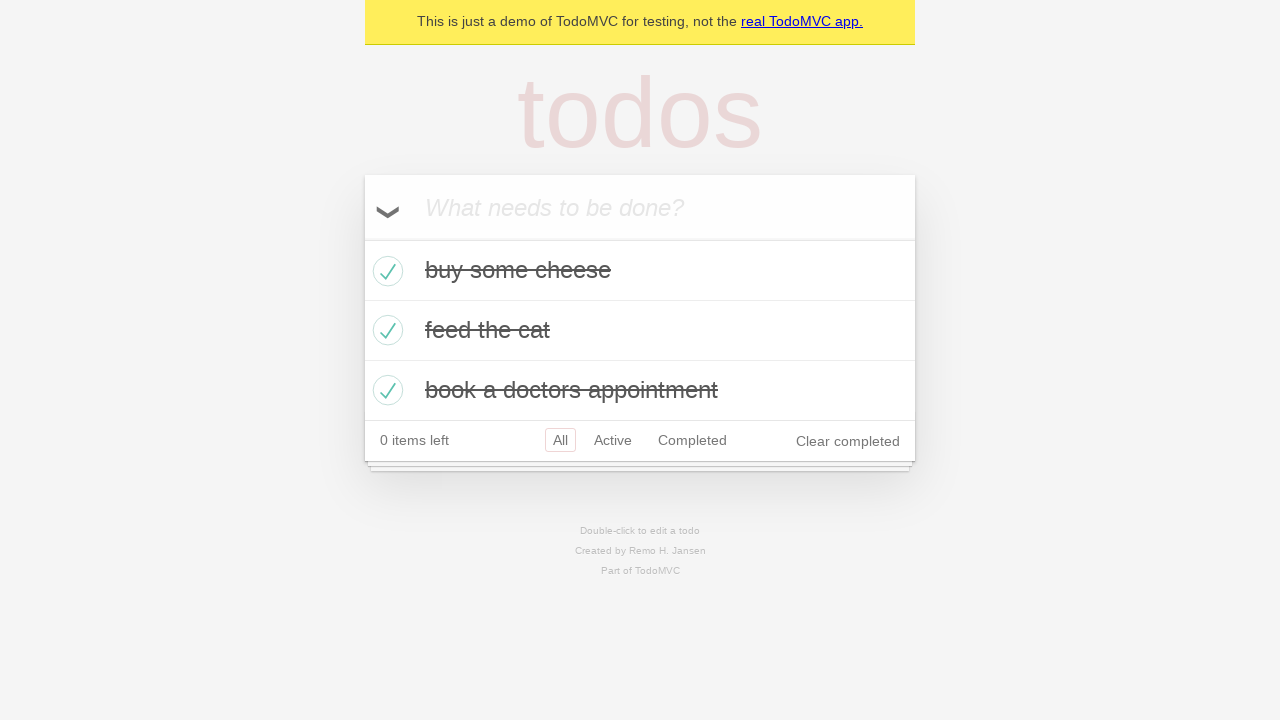

Unchecked 'Mark all as complete' checkbox to clear all completed items at (362, 238) on internal:label="Mark all as complete"i
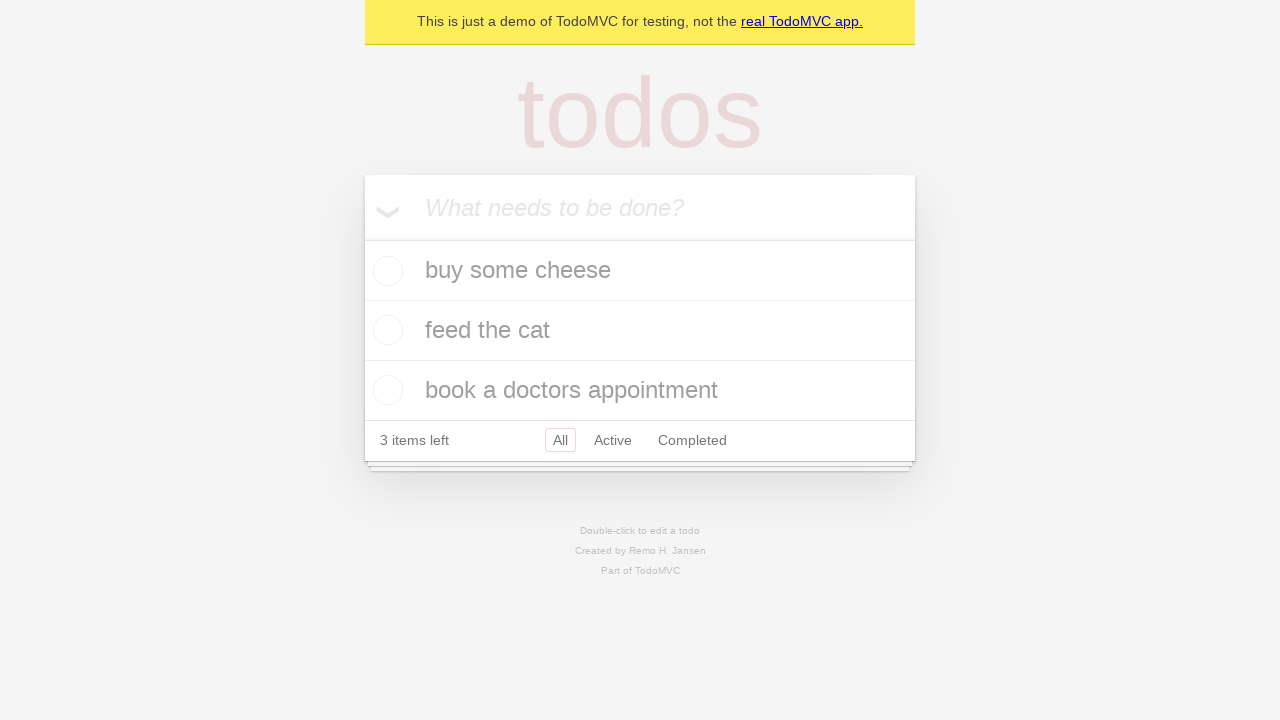

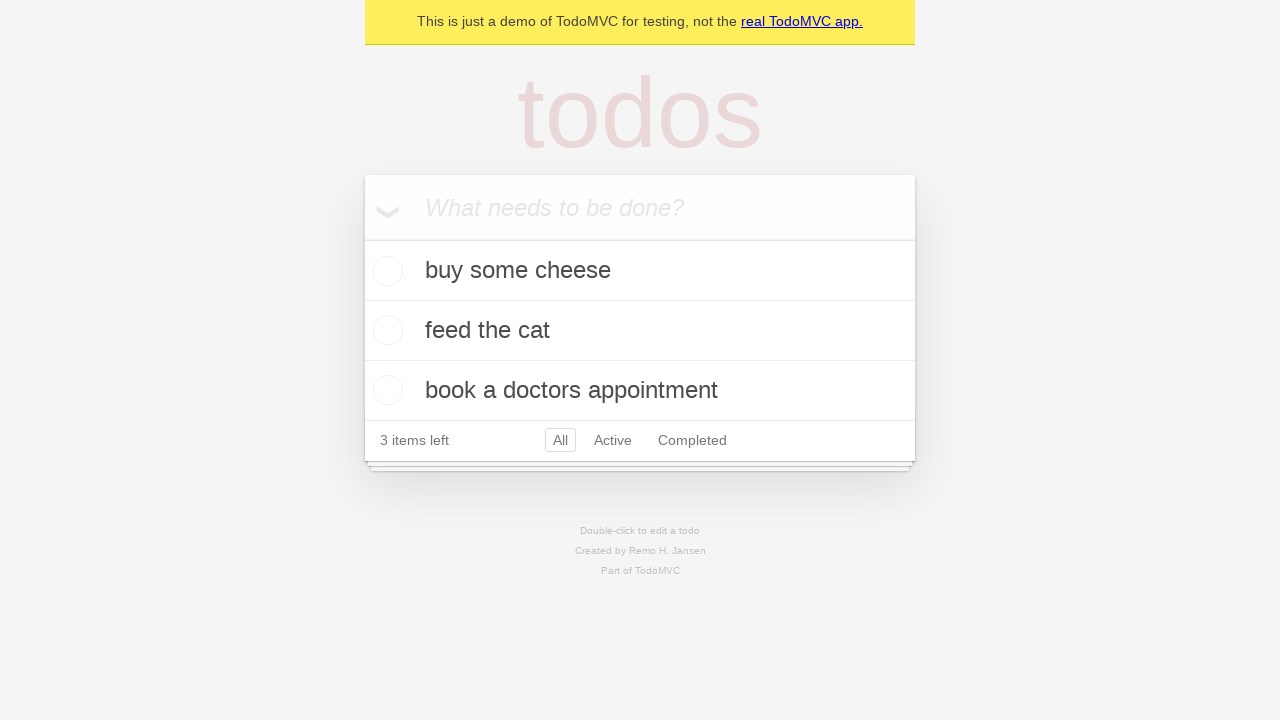